Tests the global header navigation dropdown menus on Mazda Mexico website by clicking each menu item and verifying the dropdown displays correctly with an 'active' class.

Starting URL: https://www.mazda.mx

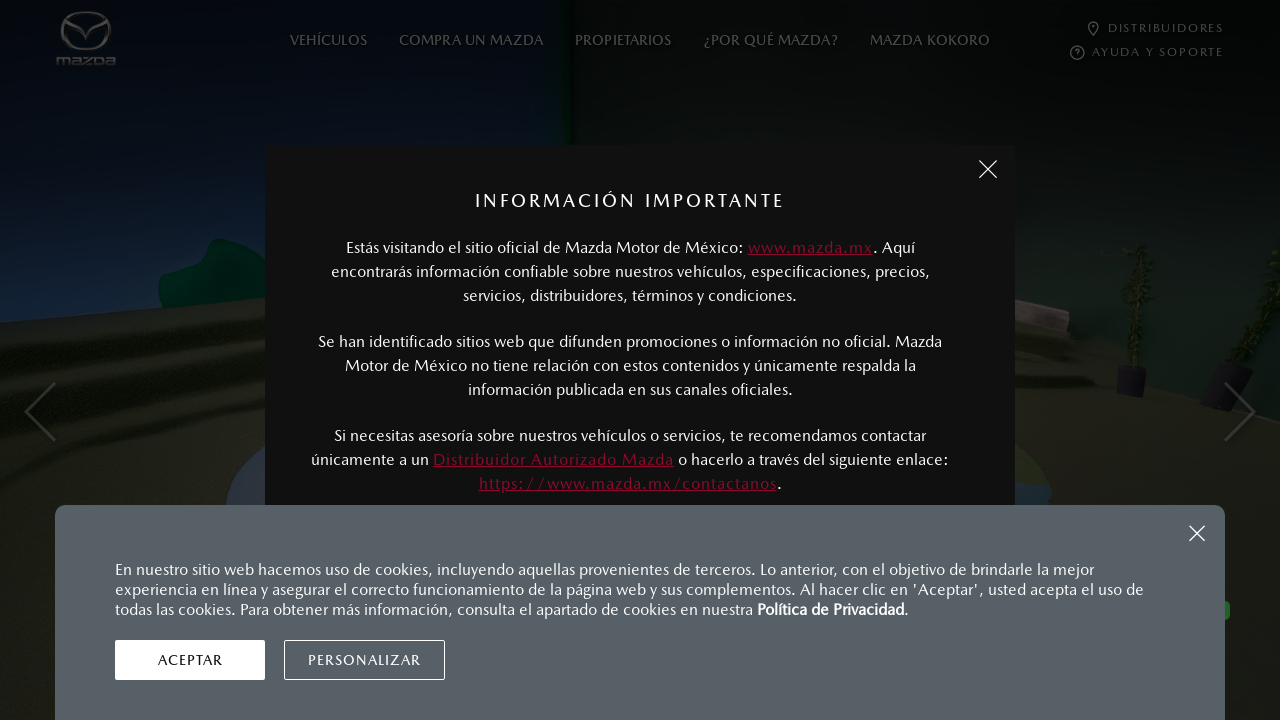

Waited 2 seconds for page to load
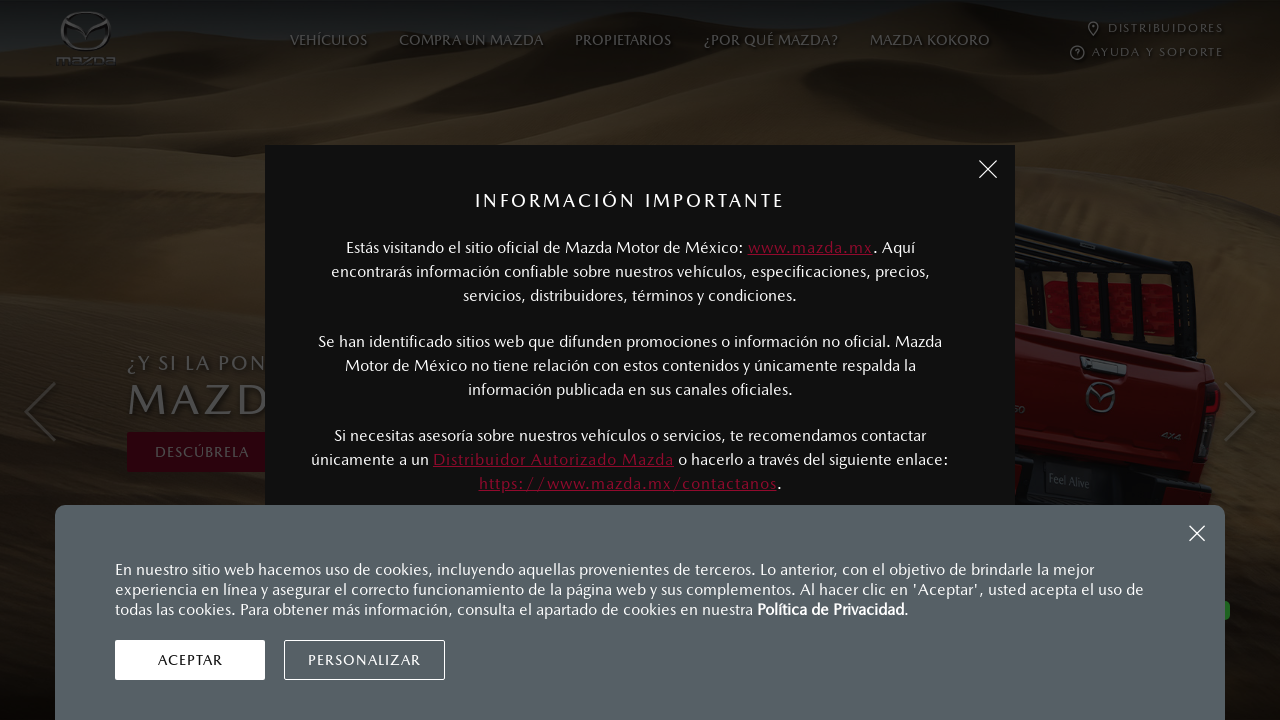

Located all menu items in global navigation
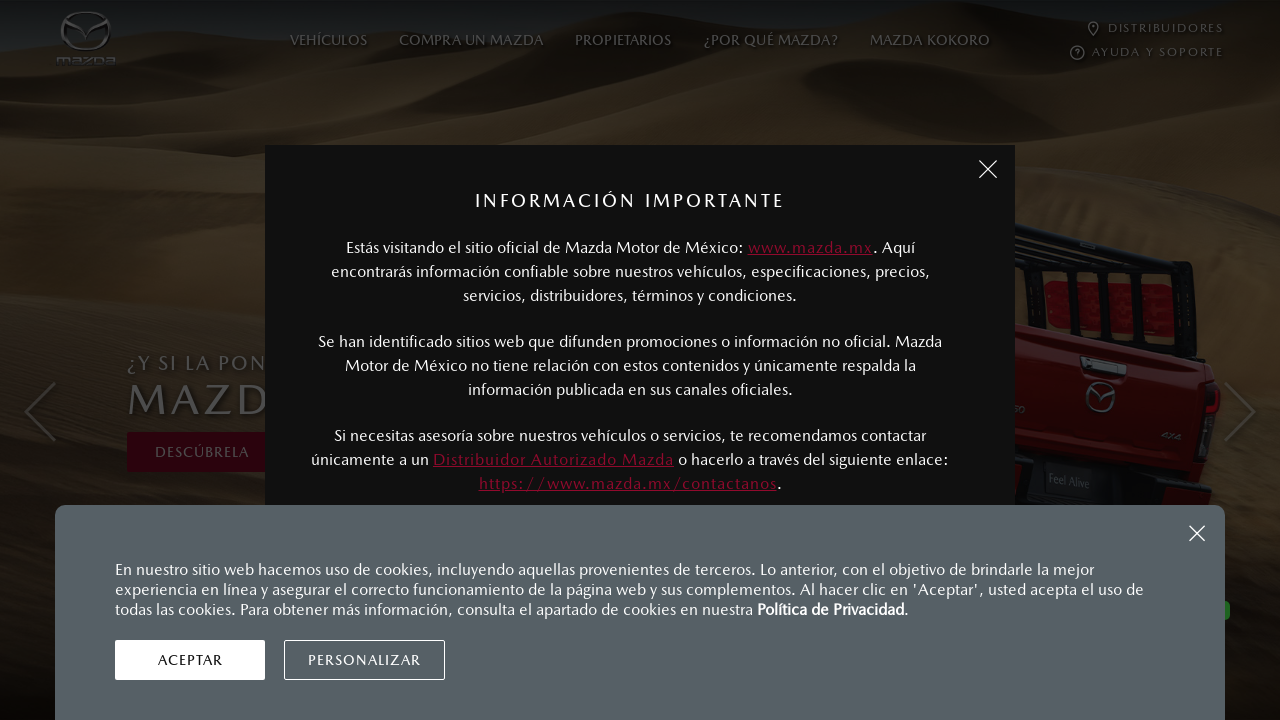

Found 0 menu items in global navigation
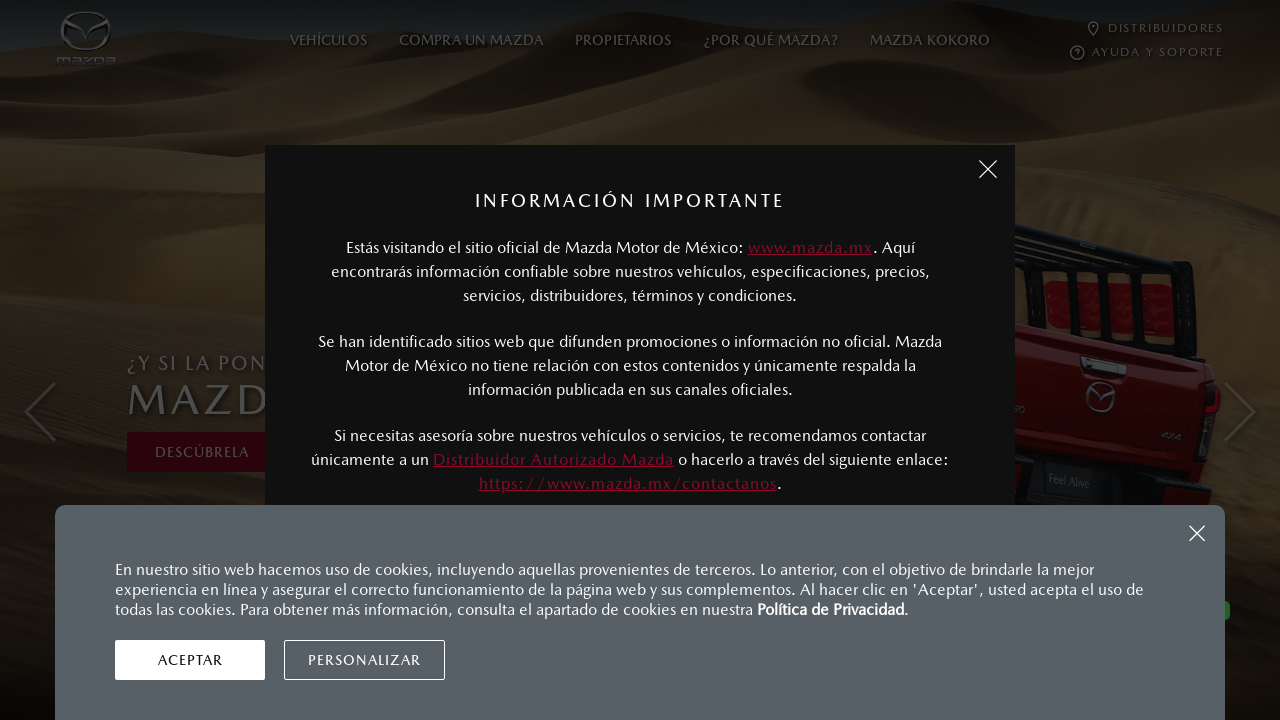

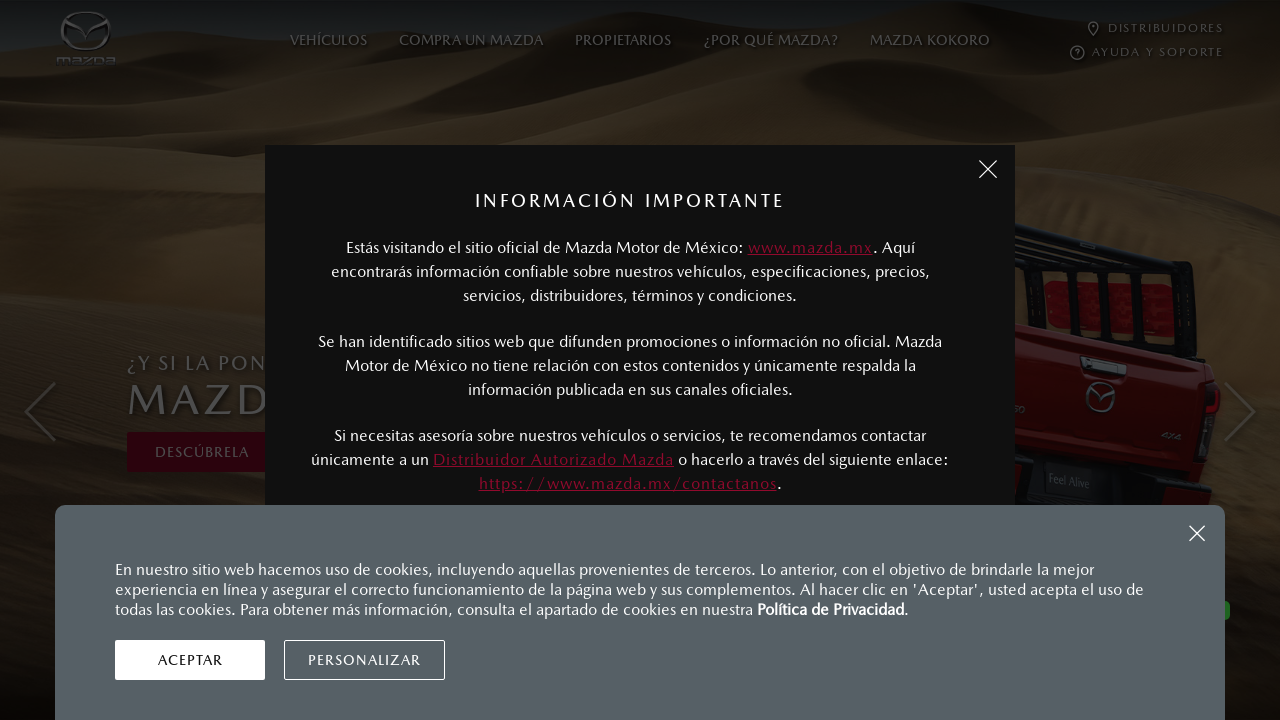